Tests clicking a button identified by its CSS class on the UI Testing Playground class attribute challenge page

Starting URL: http://uitestingplayground.com/classattr

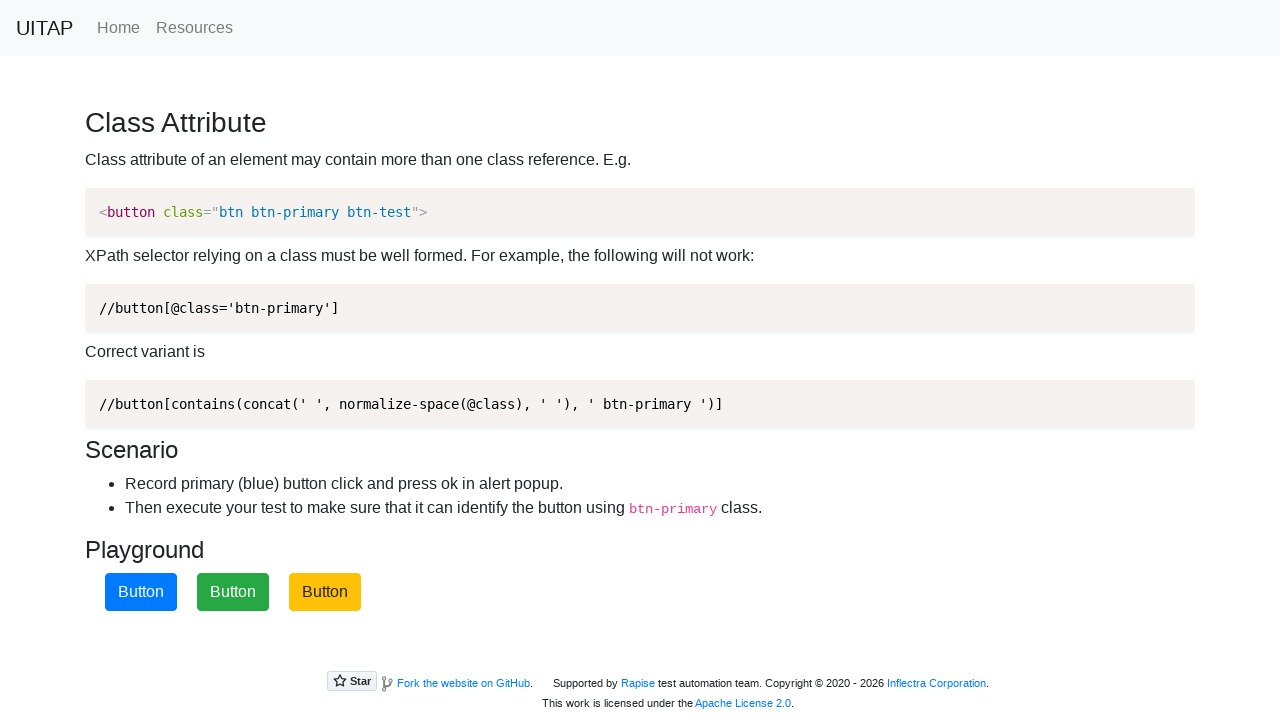

Navigated to UI Testing Playground class attribute challenge page
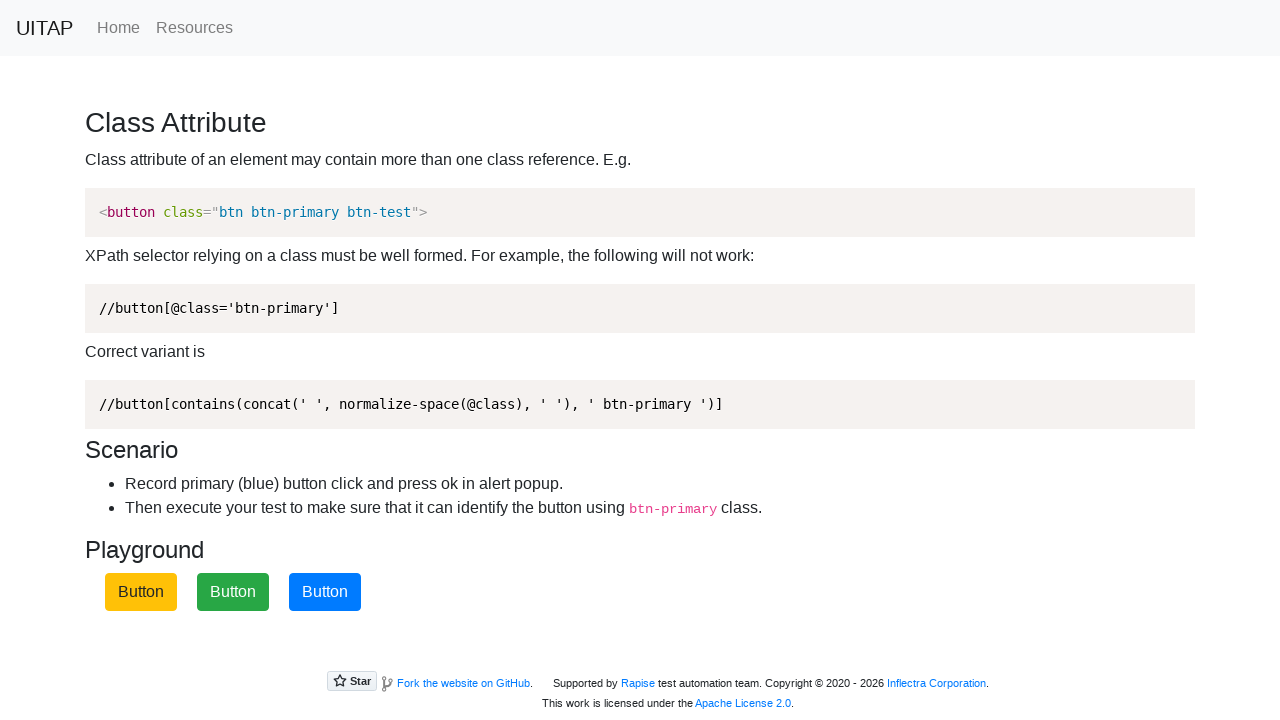

Clicked the primary button identified by .btn-primary CSS class at (325, 592) on .btn-primary
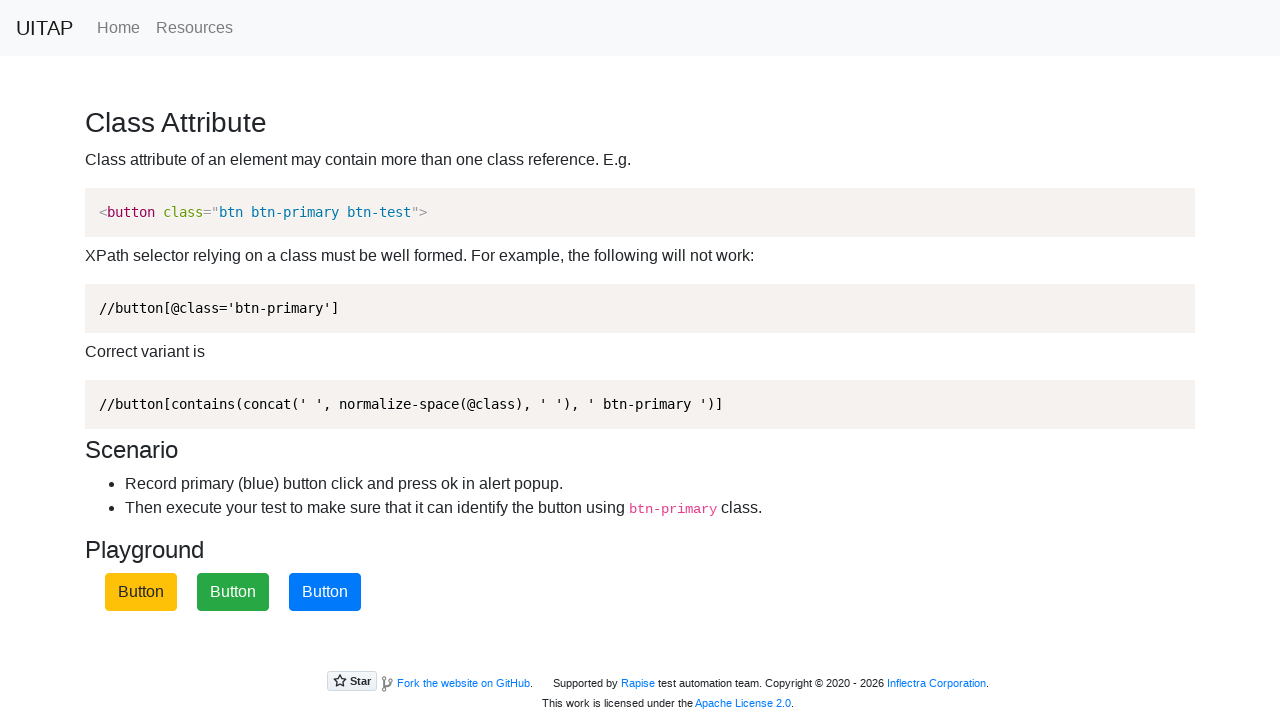

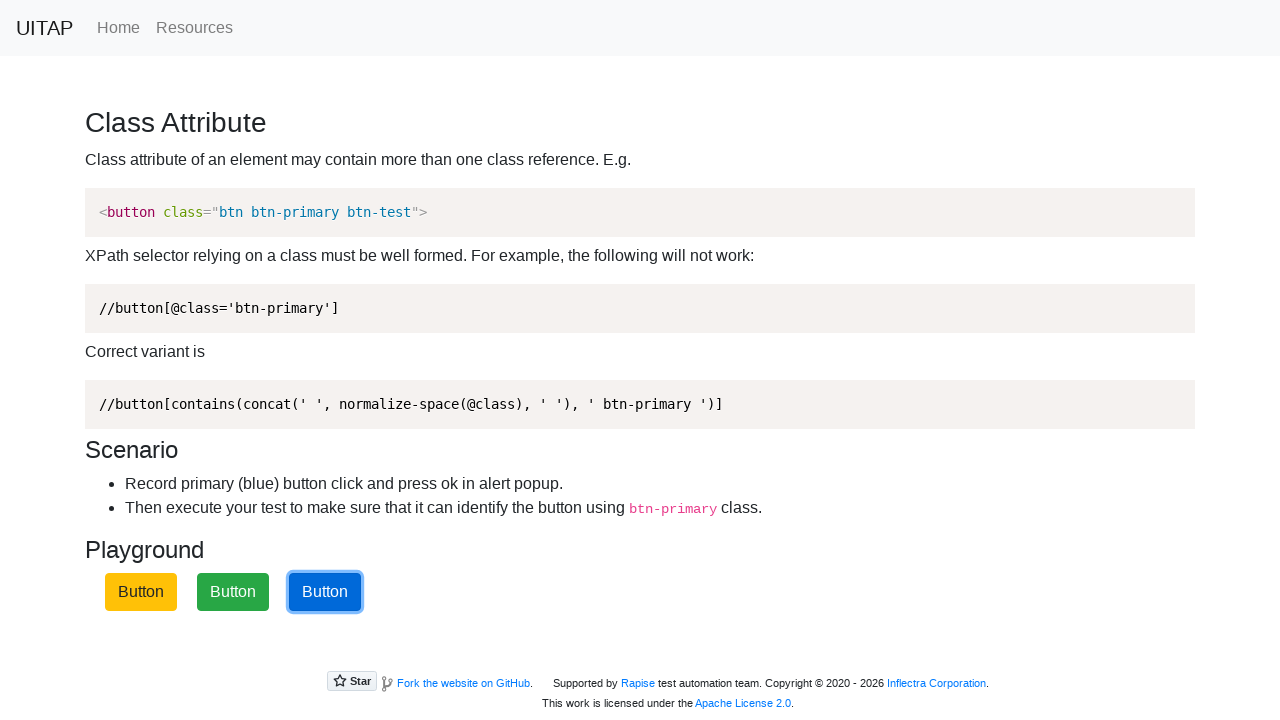